Tests a JavaScript prompt dialog by clicking a button, entering text into the prompt, accepting it, and verifying the entered text is displayed

Starting URL: https://automationfc.github.io/basic-form/index.html

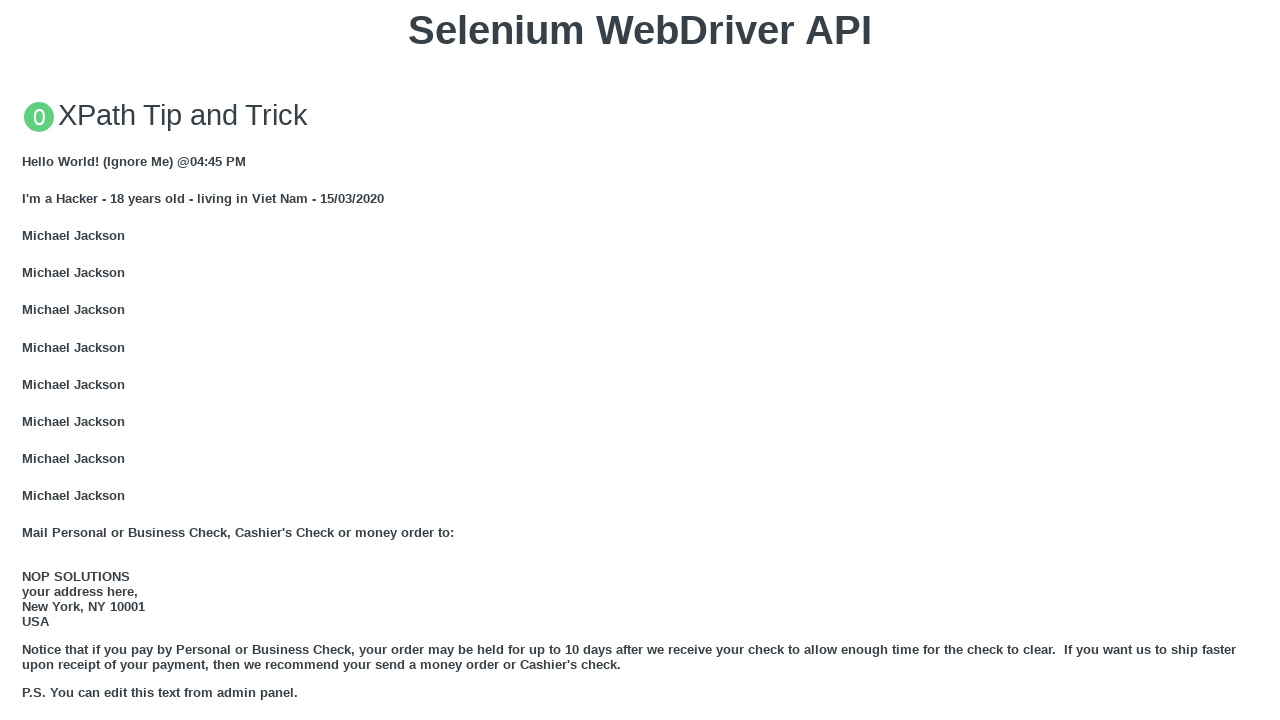

Set up dialog handler to accept prompt with text 'Selenium Testing'
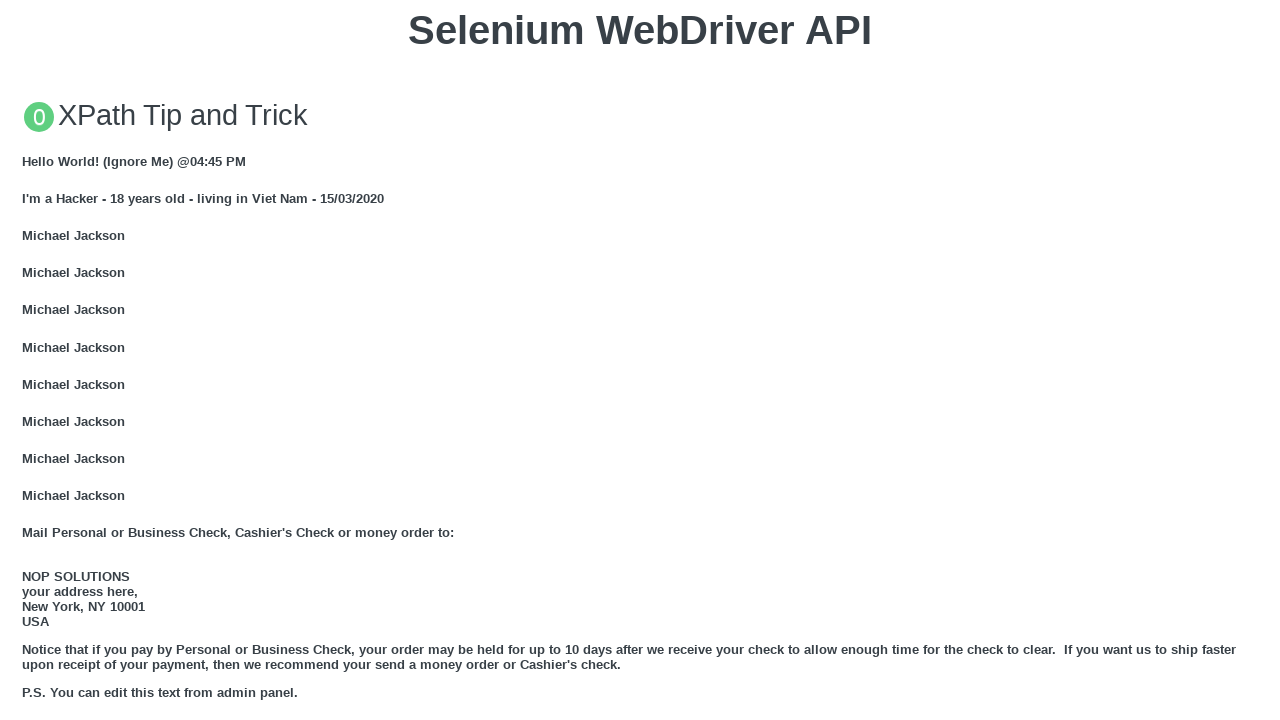

Clicked button to trigger JavaScript prompt dialog at (640, 360) on xpath=//button[text()='Click for JS Prompt']
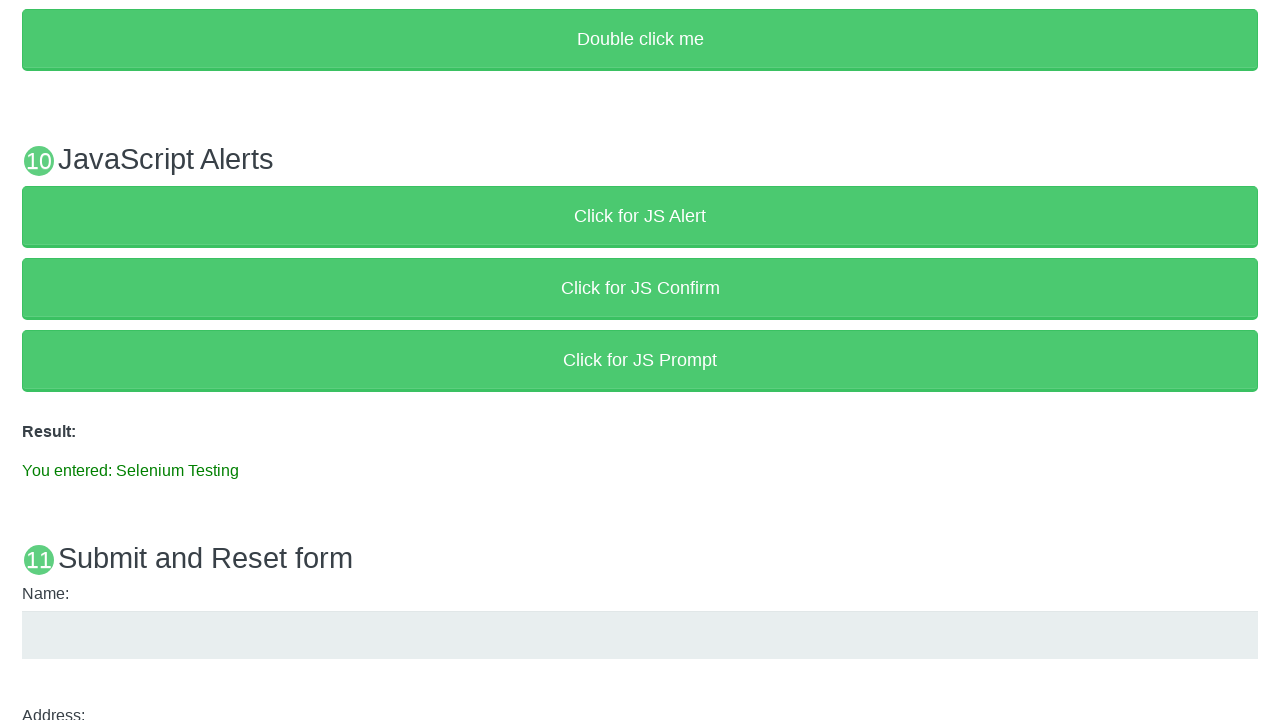

Result element appeared after accepting prompt
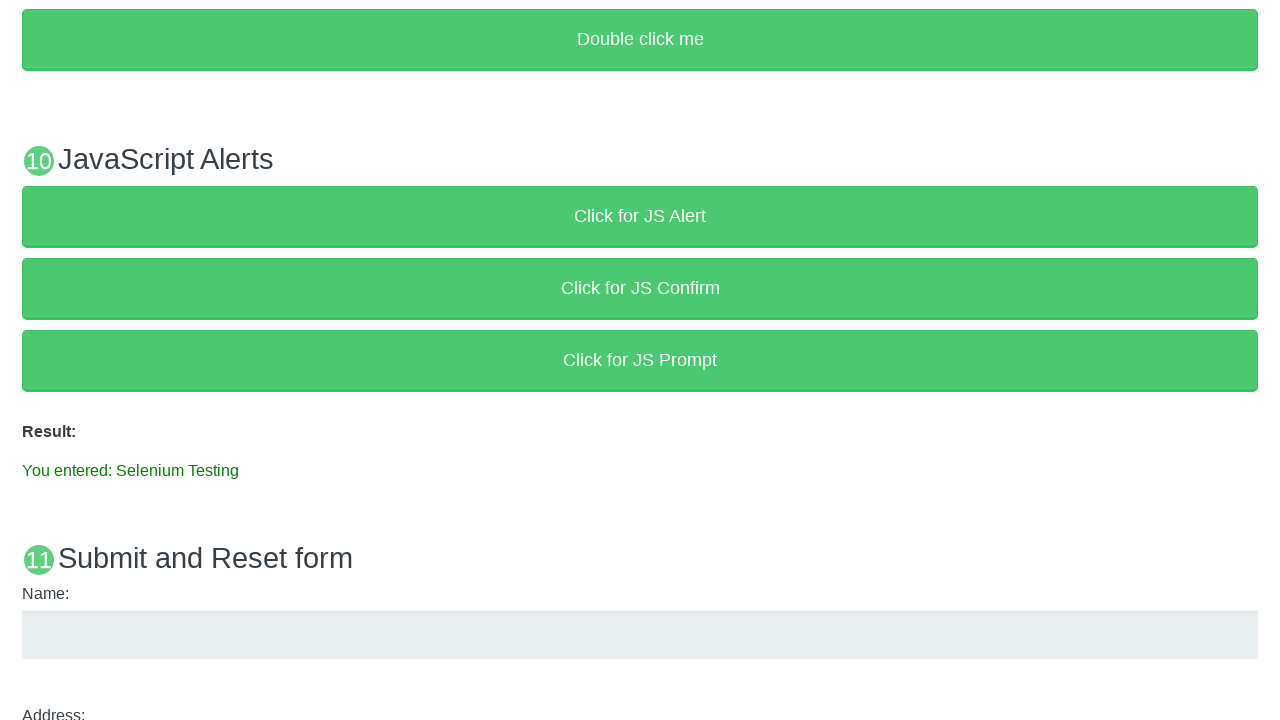

Verified that entered text 'Selenium Testing' is displayed in result
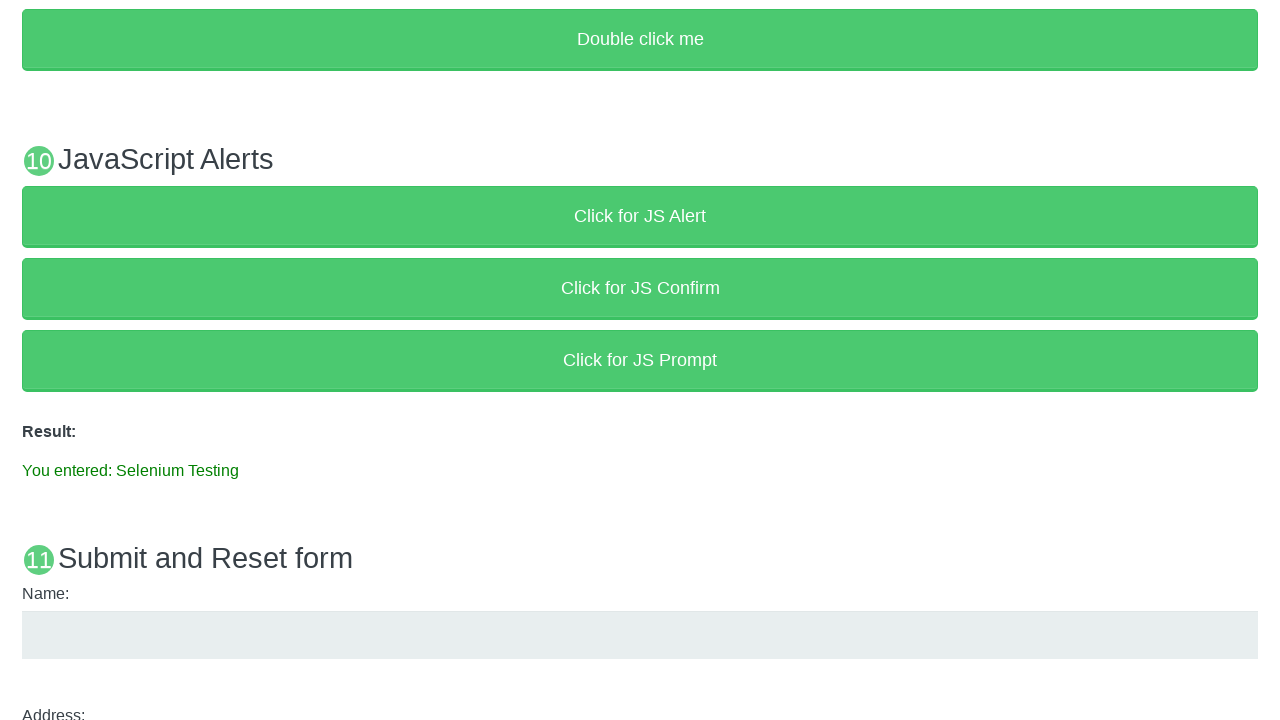

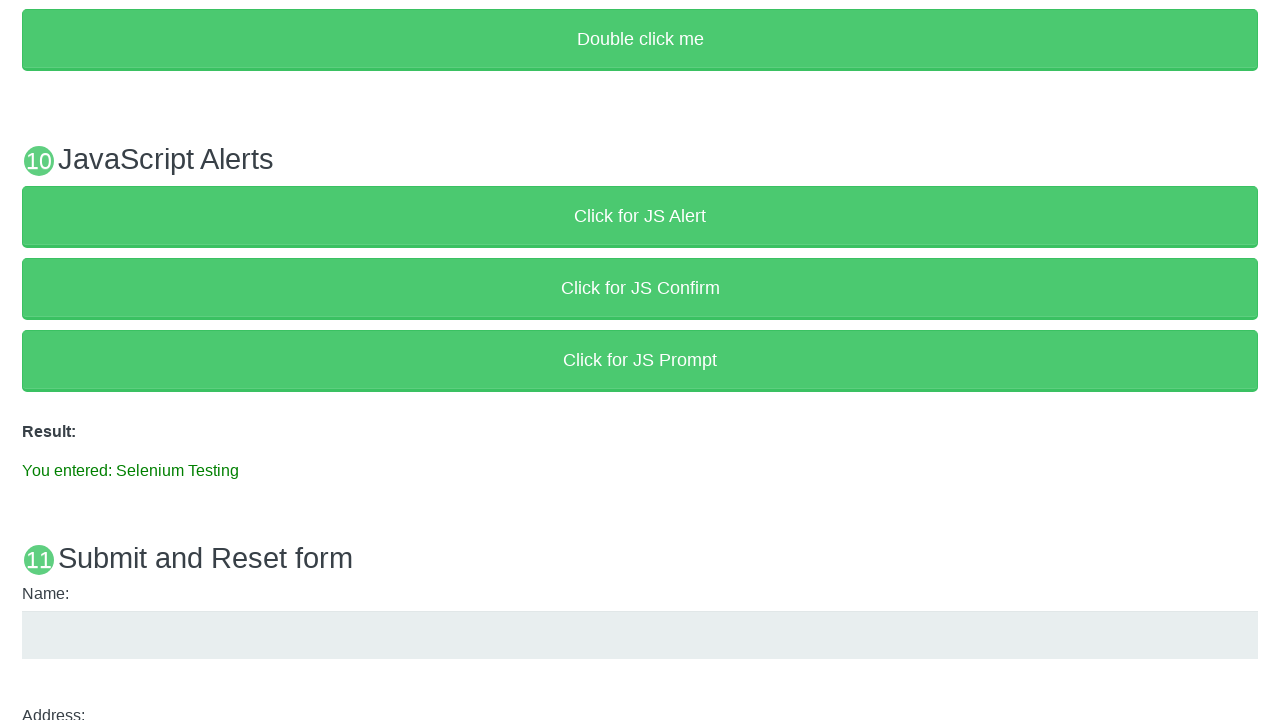